Tests radio button functionality by selecting the first radio button on the automation practice page

Starting URL: https://rahulshettyacademy.com/AutomationPractice/

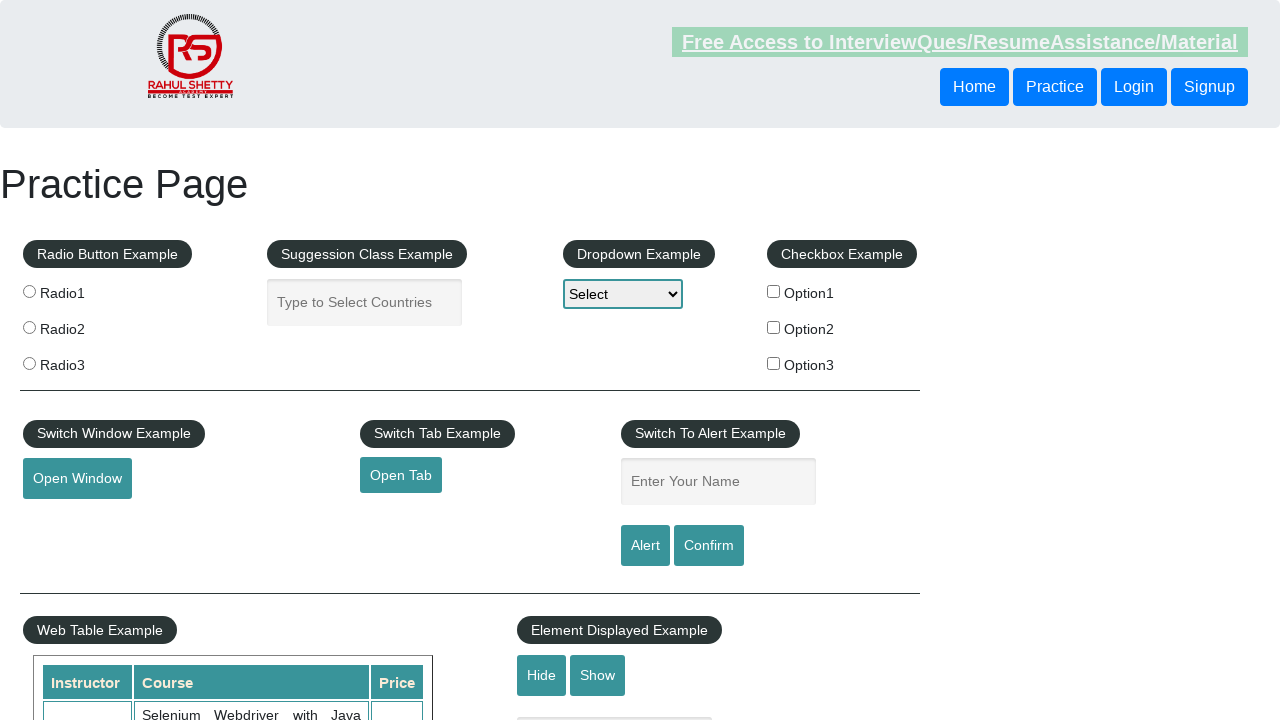

Navigated to automation practice page
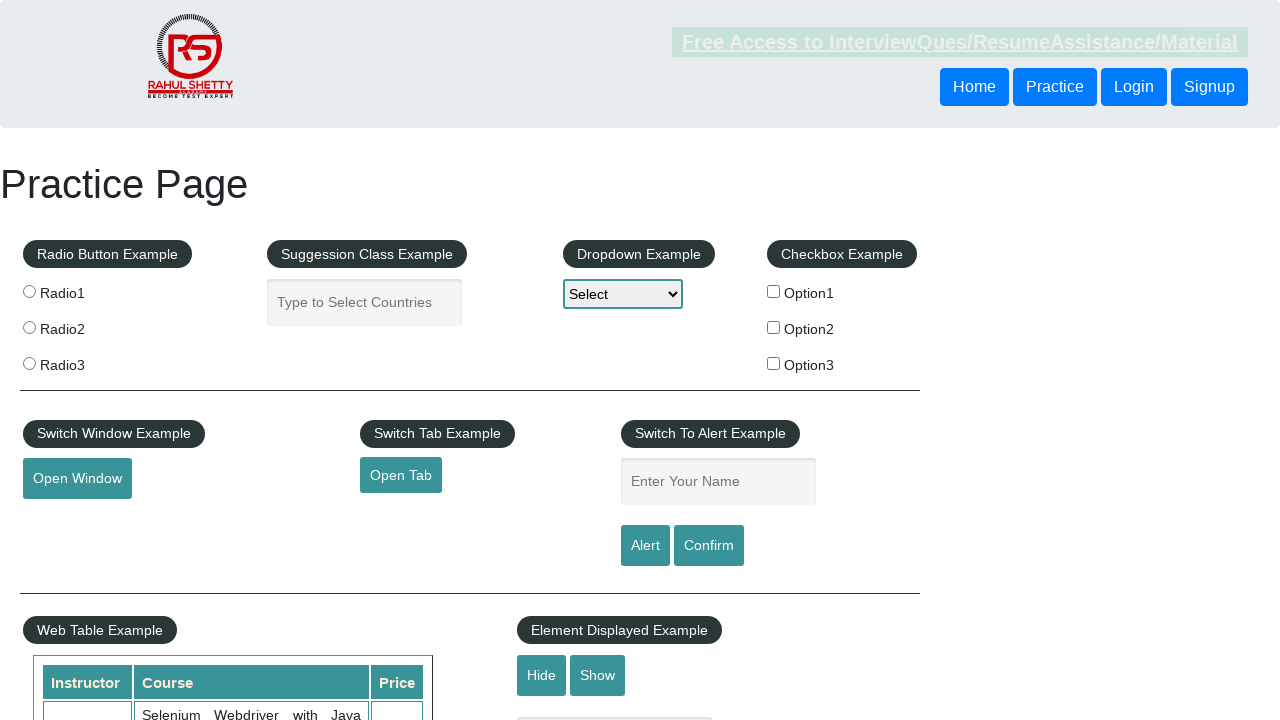

Selected the first radio button at (29, 291) on xpath=//label[@for='radio1']/input[@name='radioButton']
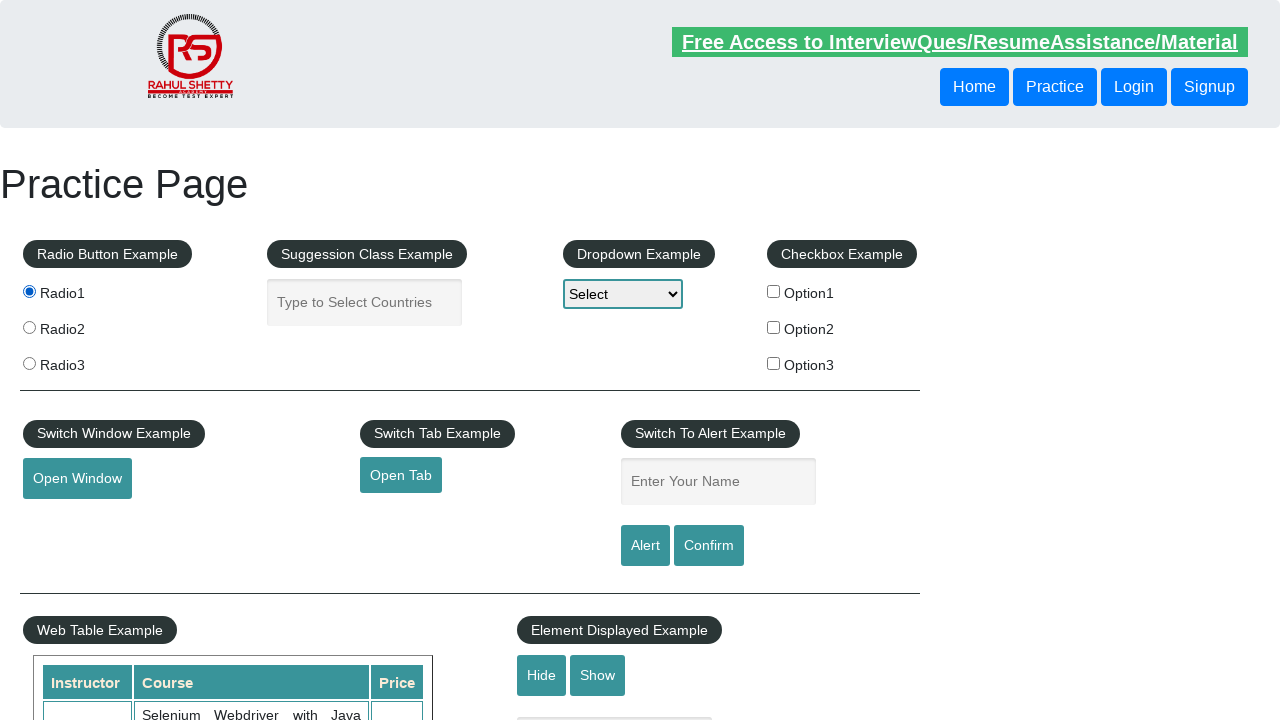

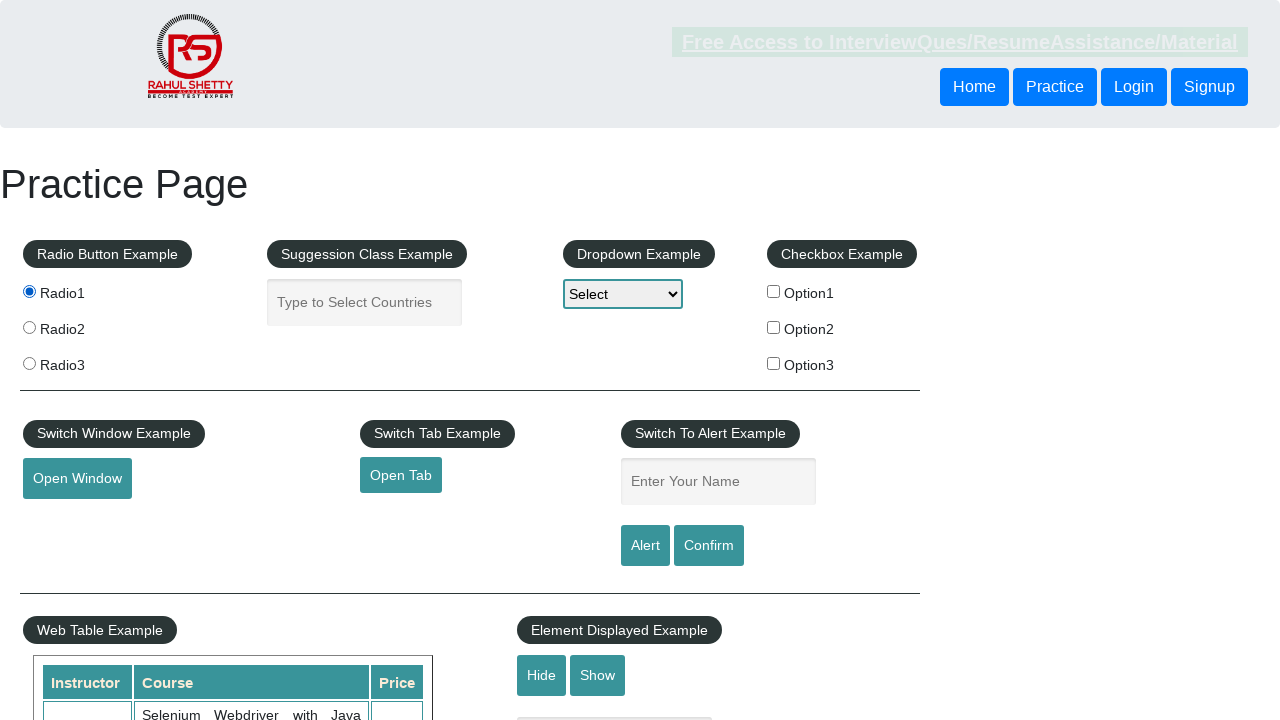